Tests removing a person from the list by clicking the delete button and verifying the person is no longer displayed

Starting URL: https://kristinek.github.io/site/tasks/list_of_people_with_jobs.html

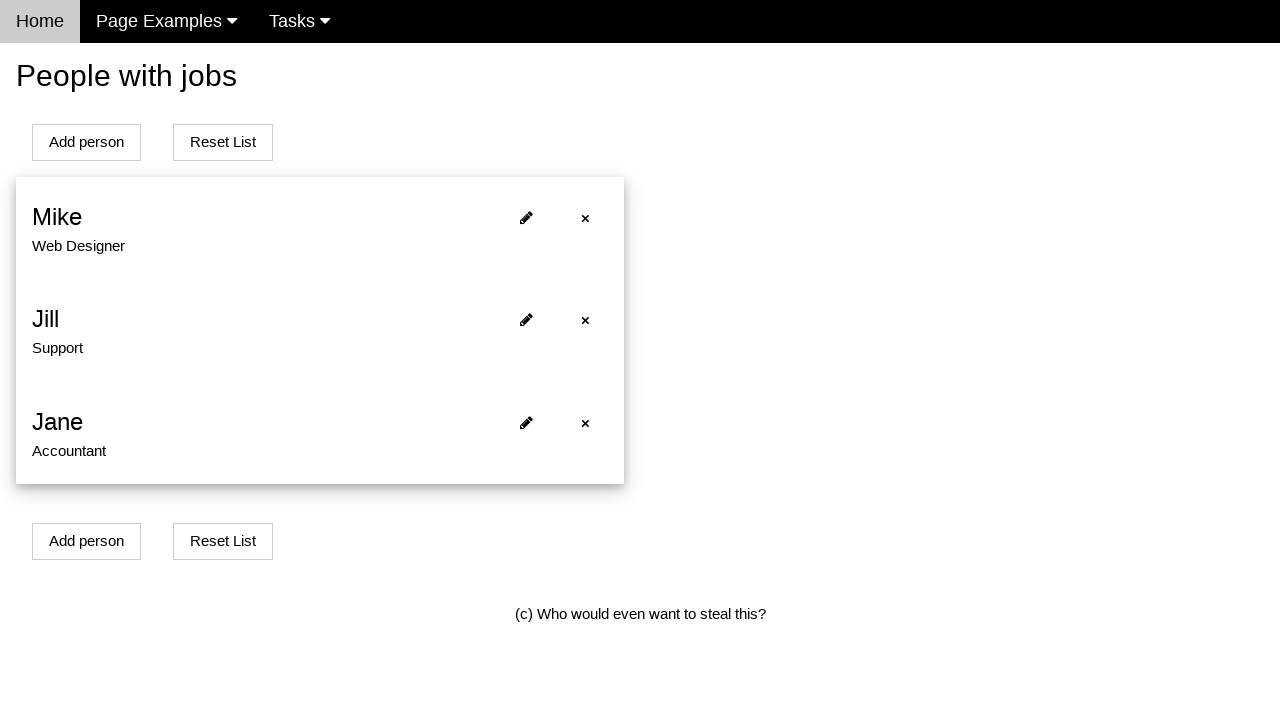

Clicked delete button for person with id 0 at (585, 218) on xpath=//span[@onclick='deletePerson(0)']
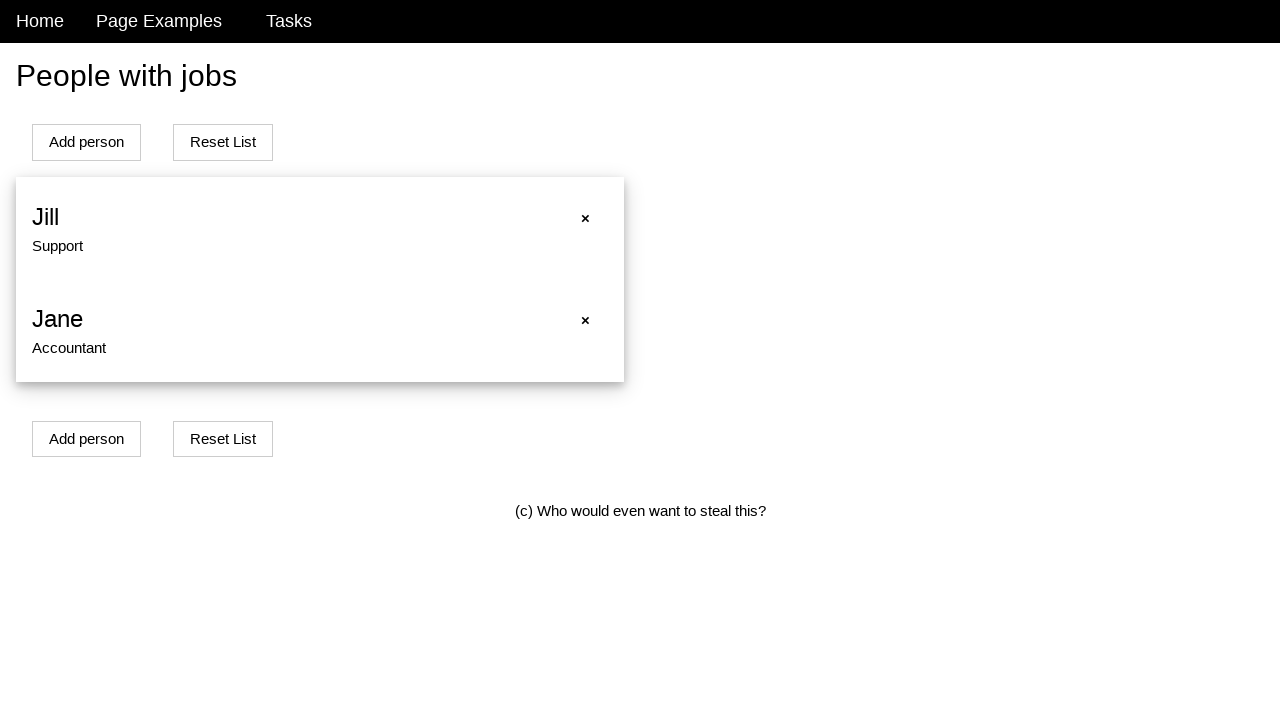

Waited 500ms for person element to be removed
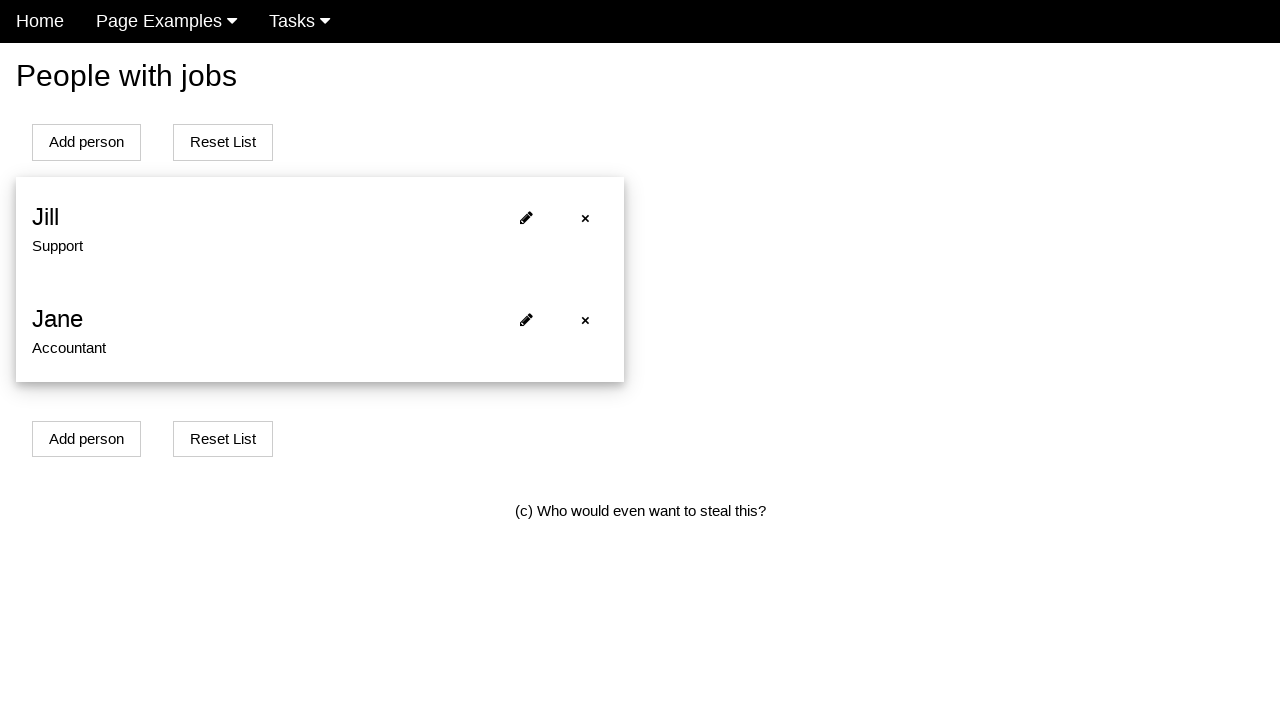

Verified person with id 0 was successfully removed from the list
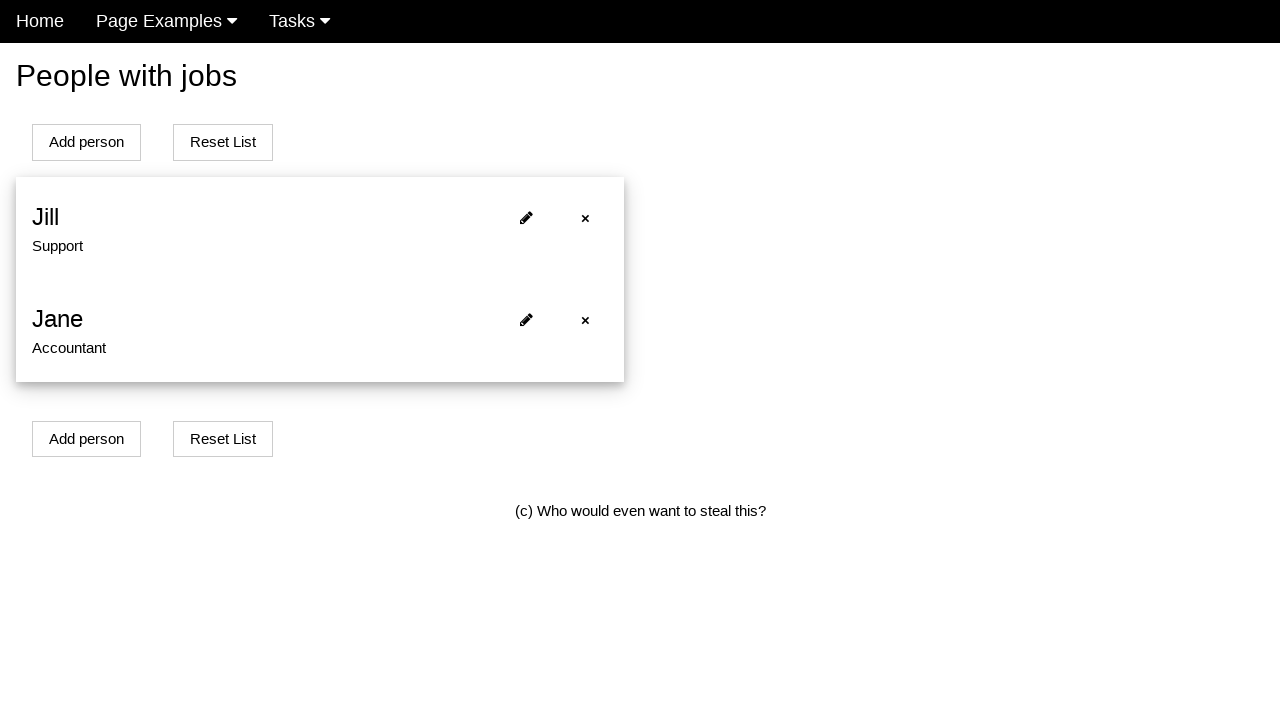

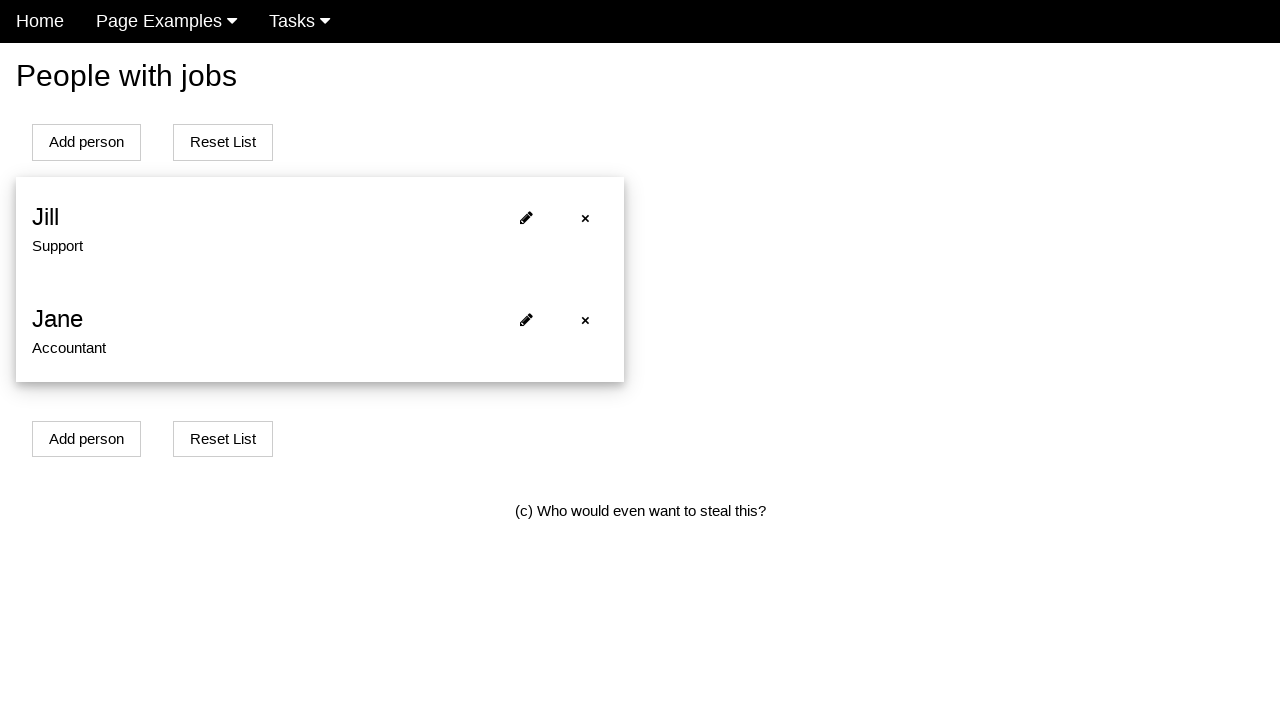